Tests a math exercise form by reading a value from the page, calculating log(abs(12*sin(x))), entering the result, checking a robot checkbox, selecting a radio button, and submitting the form.

Starting URL: https://suninjuly.github.io/math.html

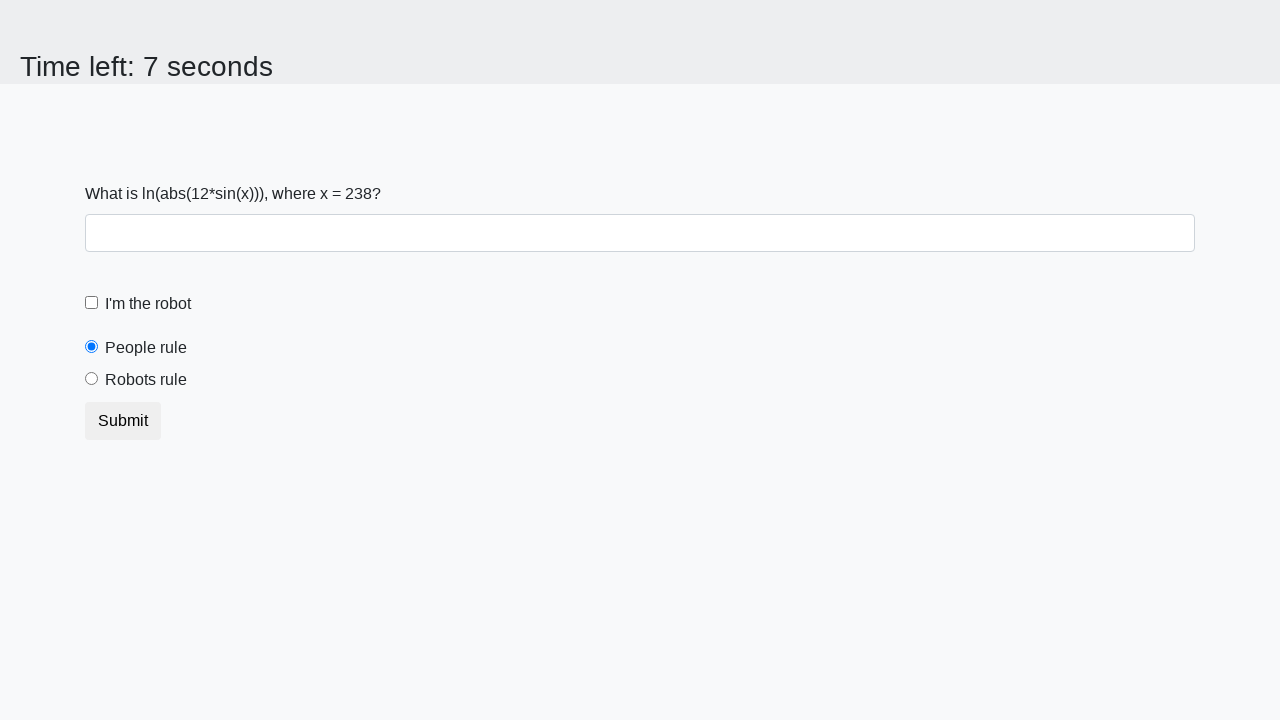

Read x value from page element
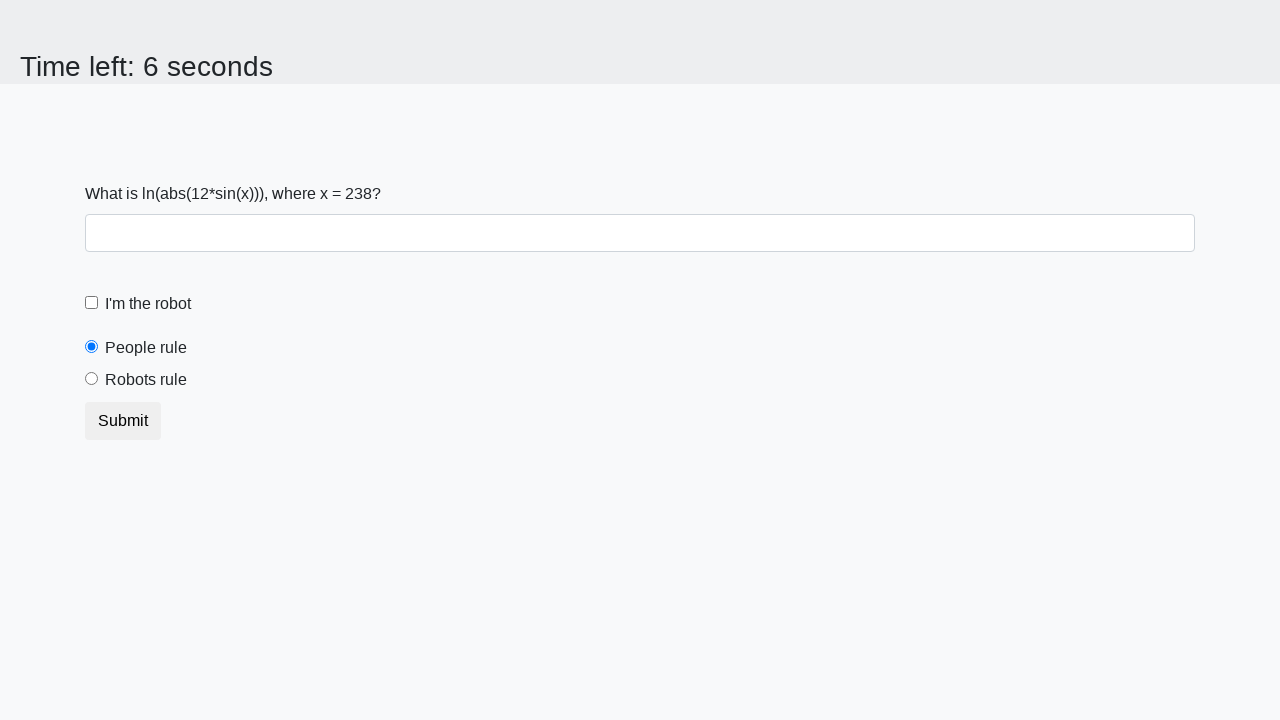

Calculated result: log(abs(12*sin(238))) = 2.1133734570059244
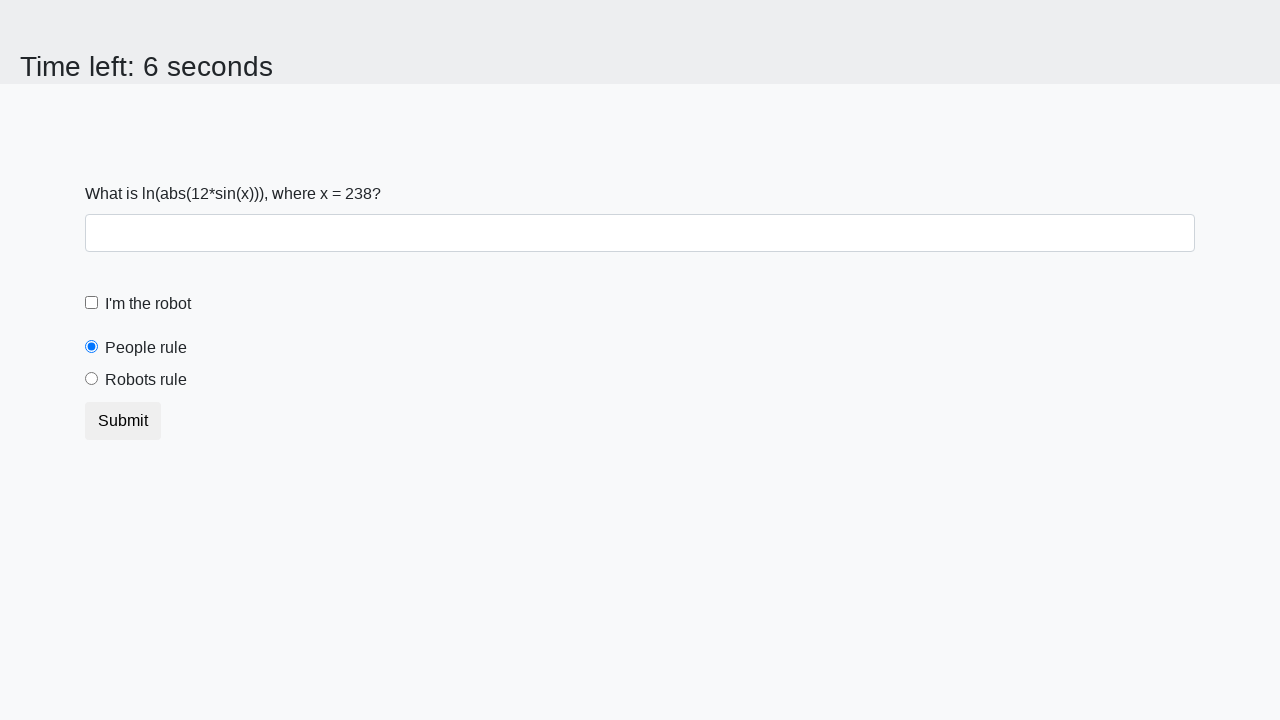

Filled answer field with calculated value: 2.1133734570059244 on #answer.form-control
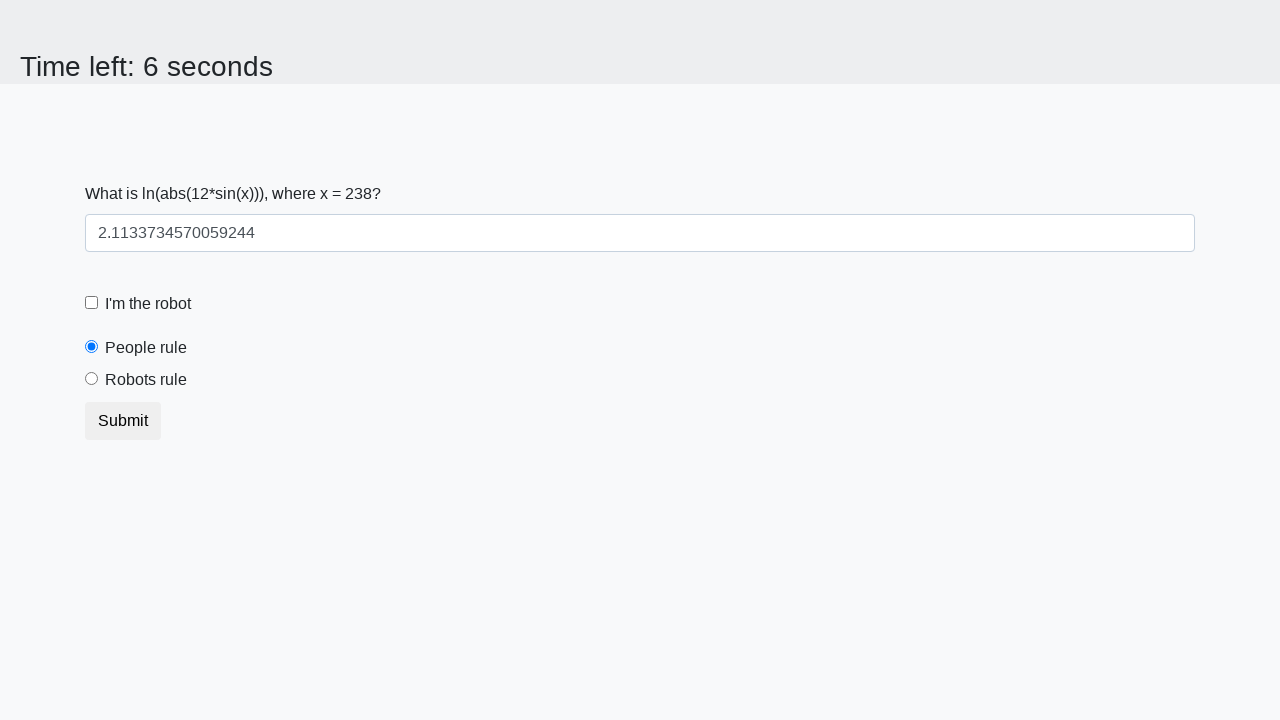

Checked the robot checkbox at (92, 303) on #robotCheckbox
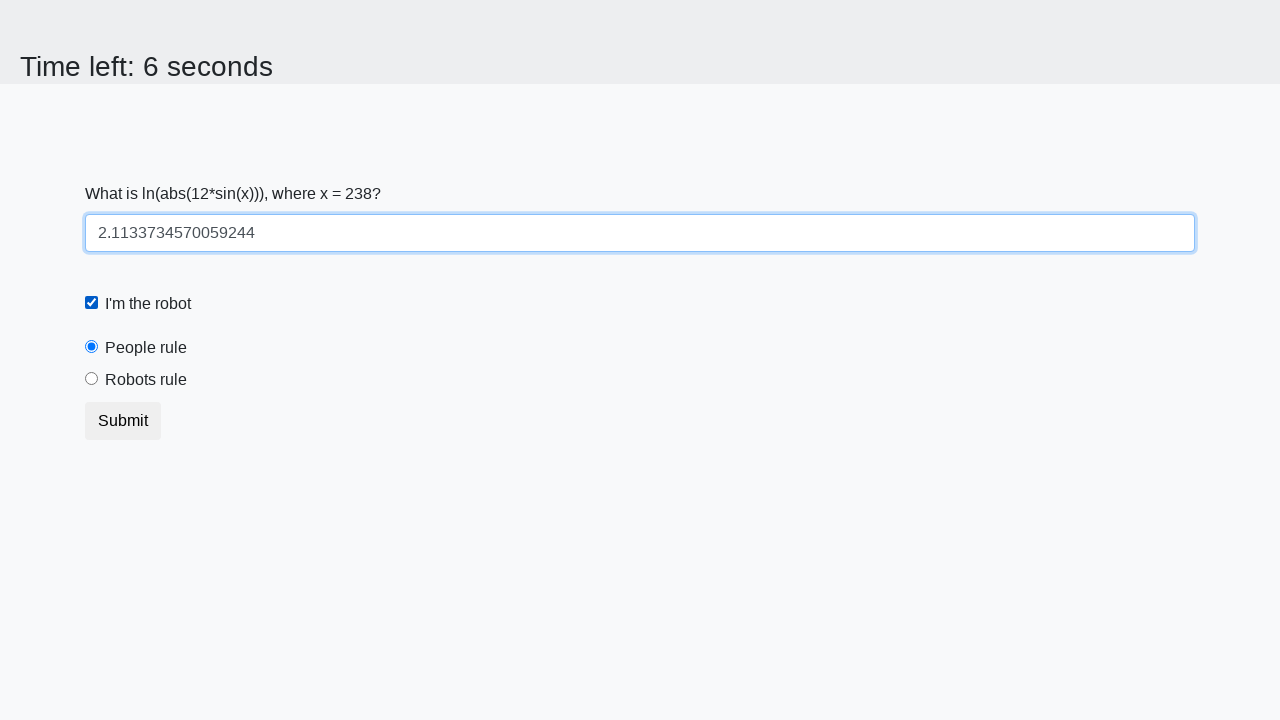

Selected the robots rule radio button at (92, 379) on #robotsRule
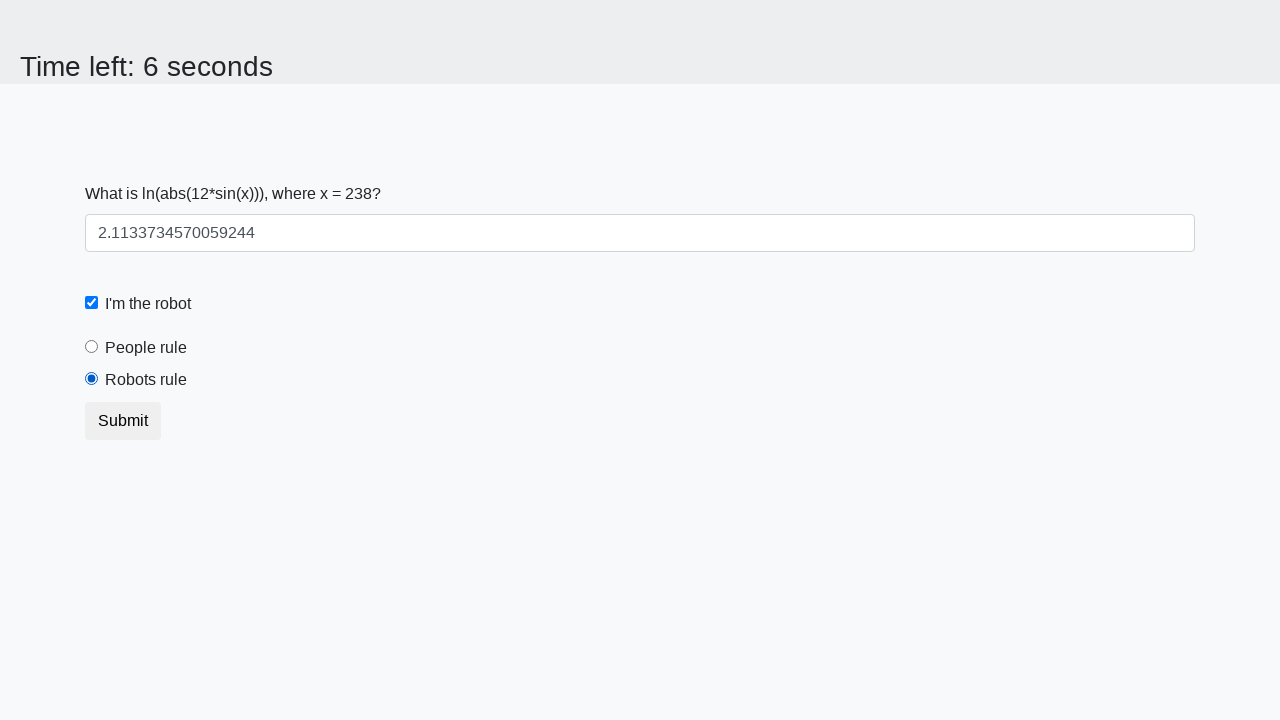

Clicked submit button to submit the form at (123, 421) on [type='submit']
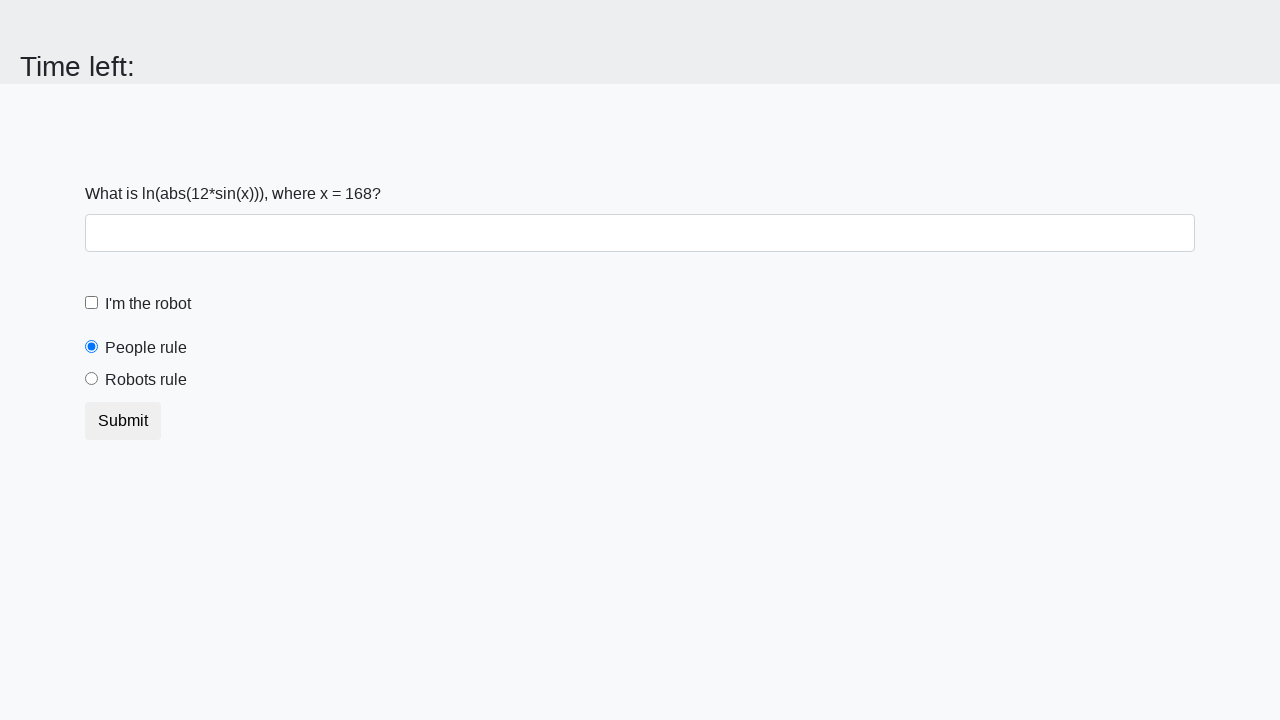

Waited for form submission to complete
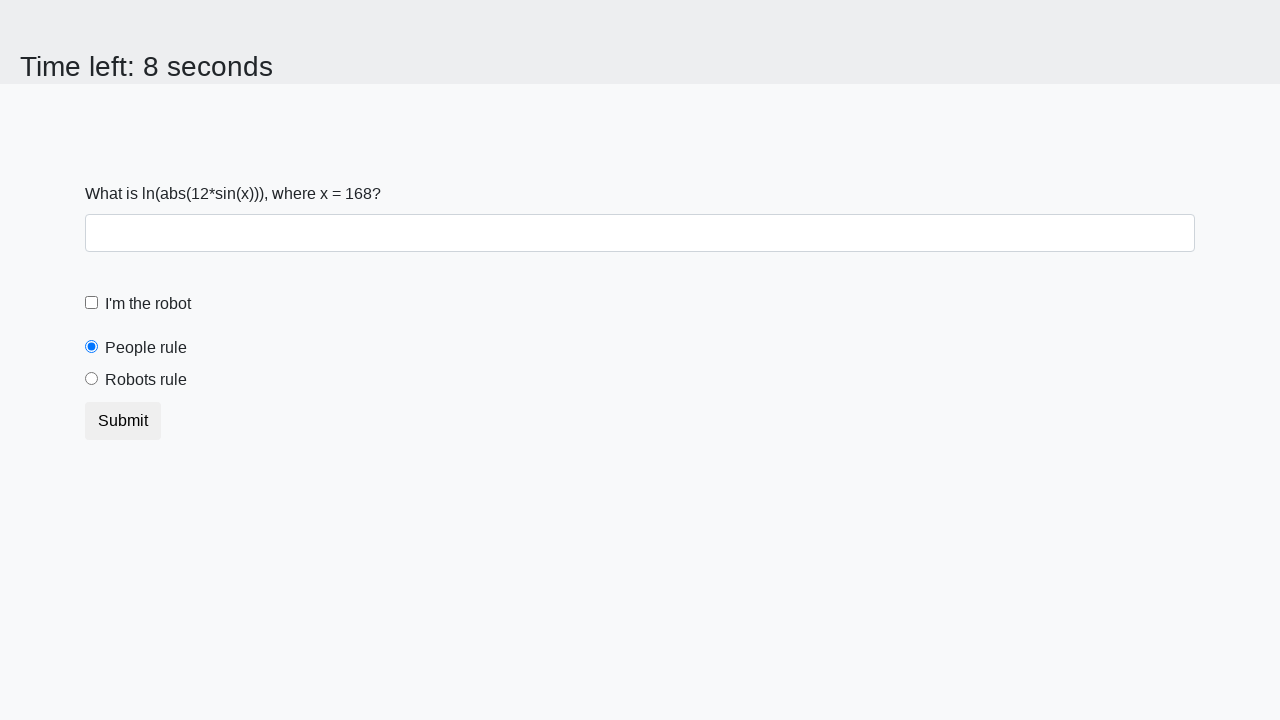

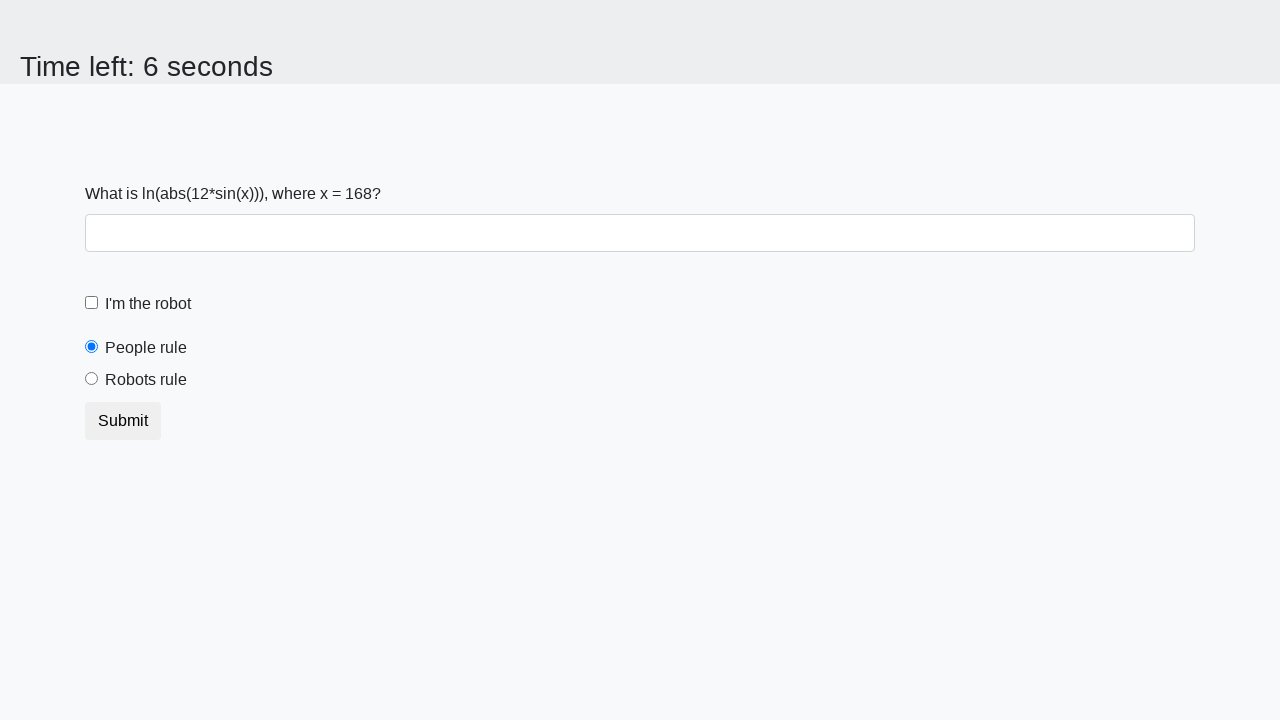